Tests a simple form by filling in first name, last name, city, and country fields using different locator strategies, then submits the form

Starting URL: http://suninjuly.github.io/simple_form_find_task.html

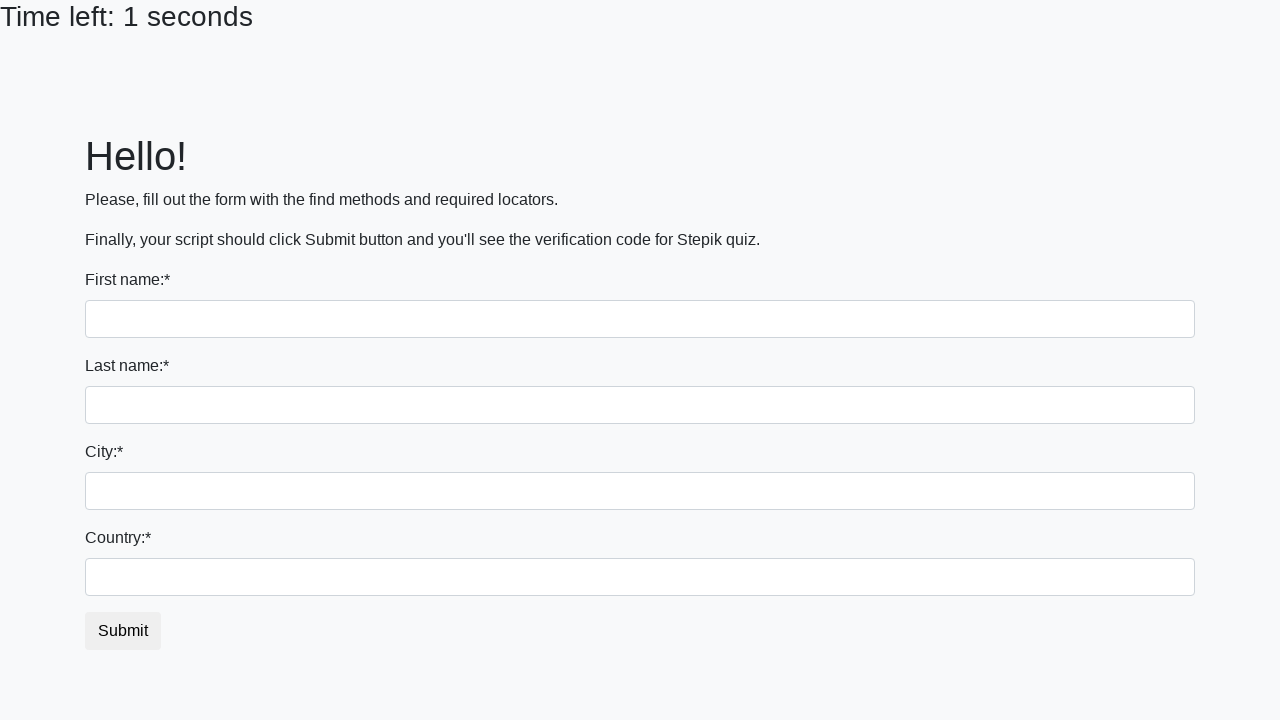

Filled first name field with 'Ivan' using tag name selector on input
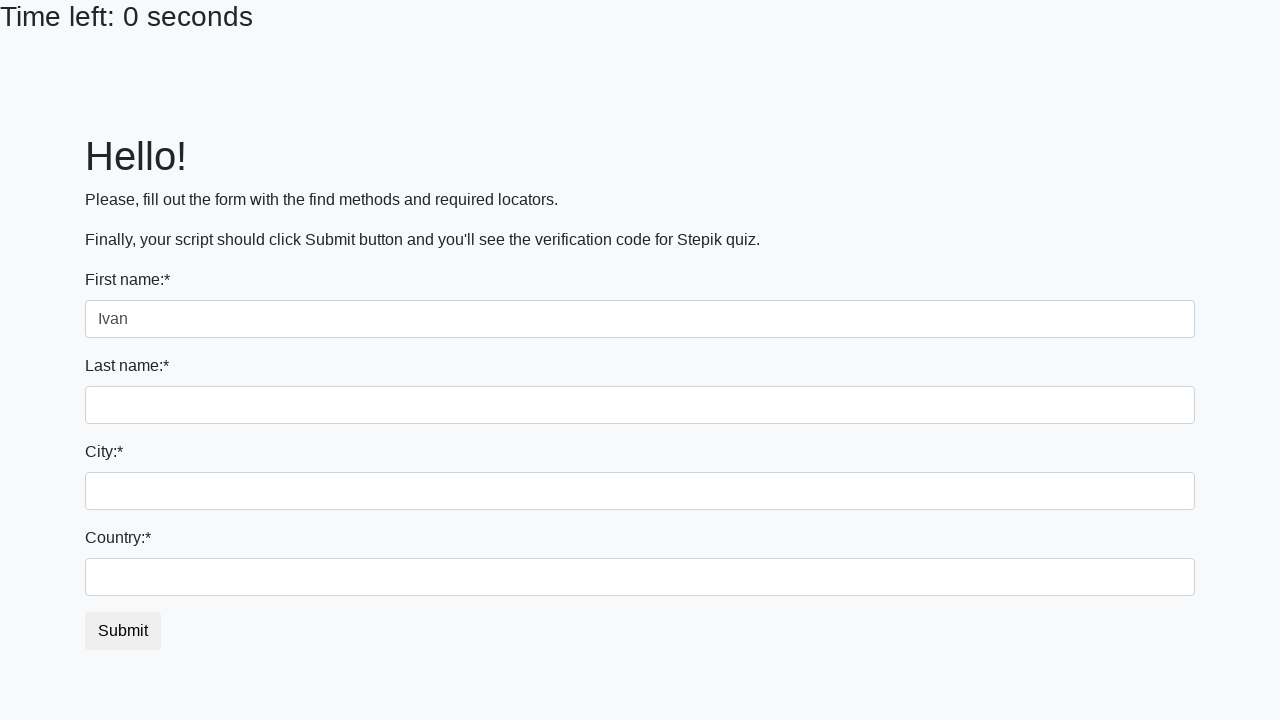

Filled last name field with 'Petrov' using name attribute selector on input[name='last_name']
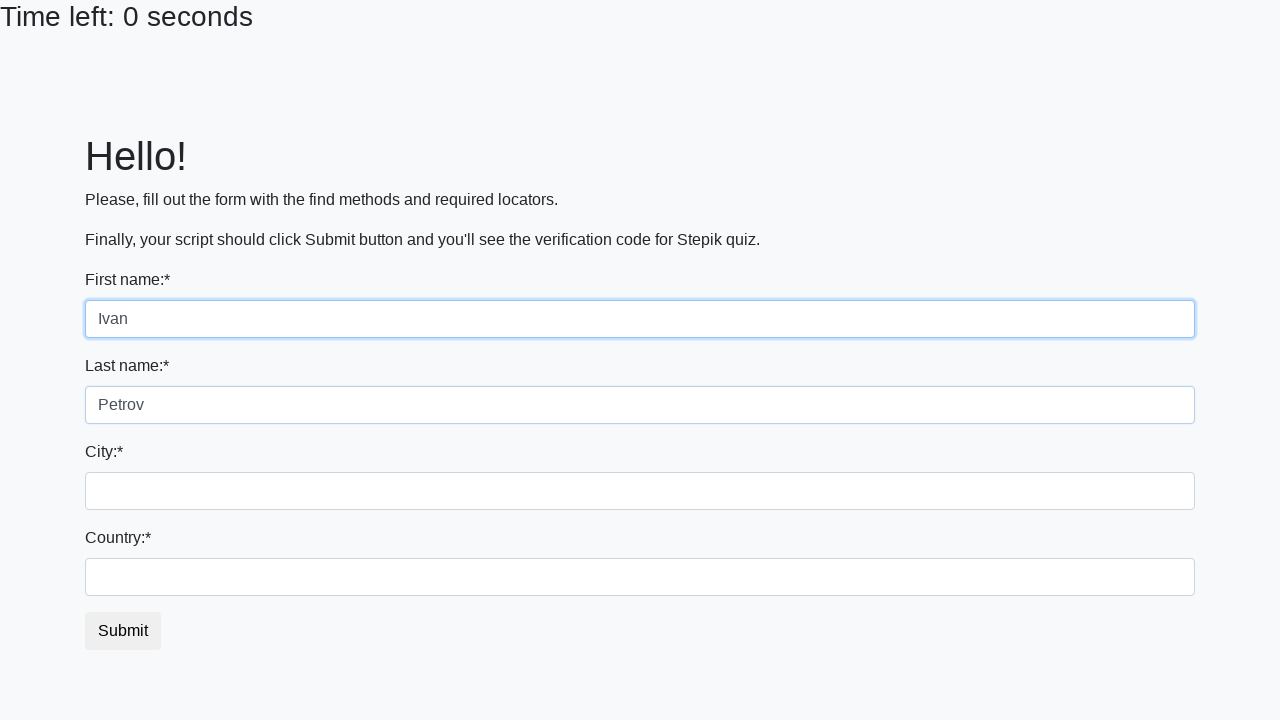

Filled city field with 'Smolensk' using class name selector on .city
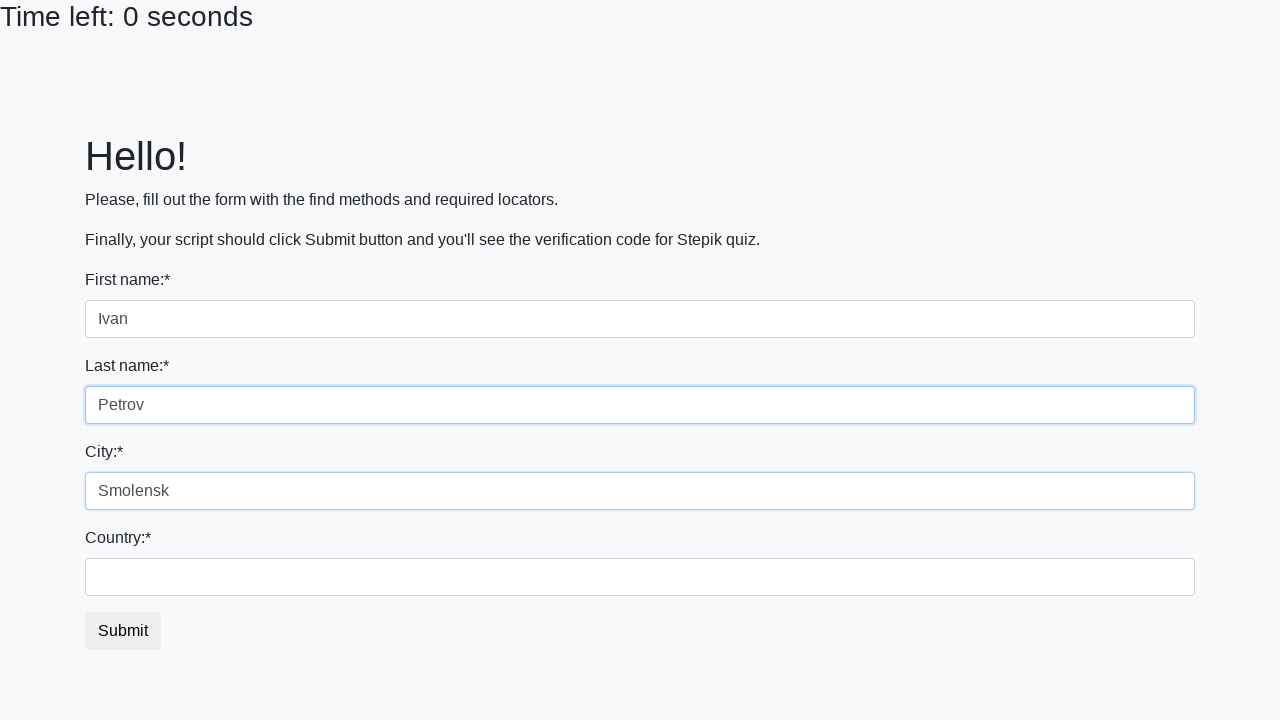

Filled country field with 'Russia' using ID selector on #country
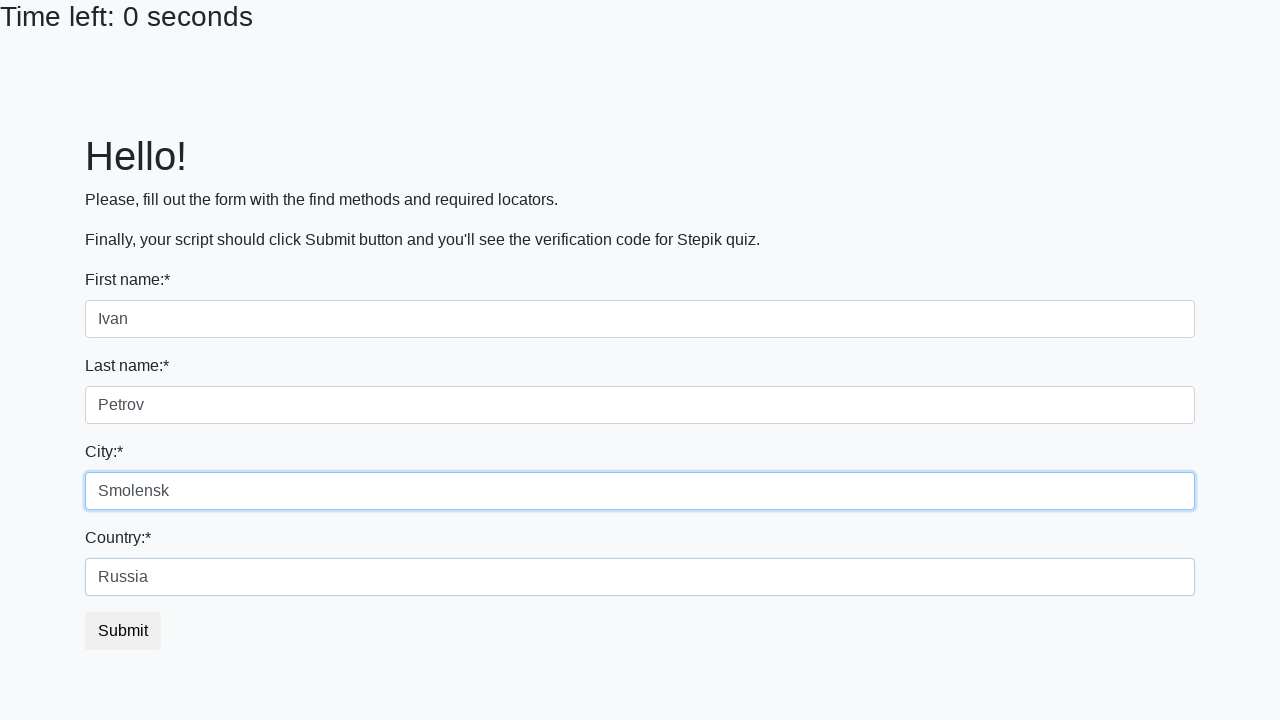

Clicked submit button to submit the form at (123, 631) on button.btn
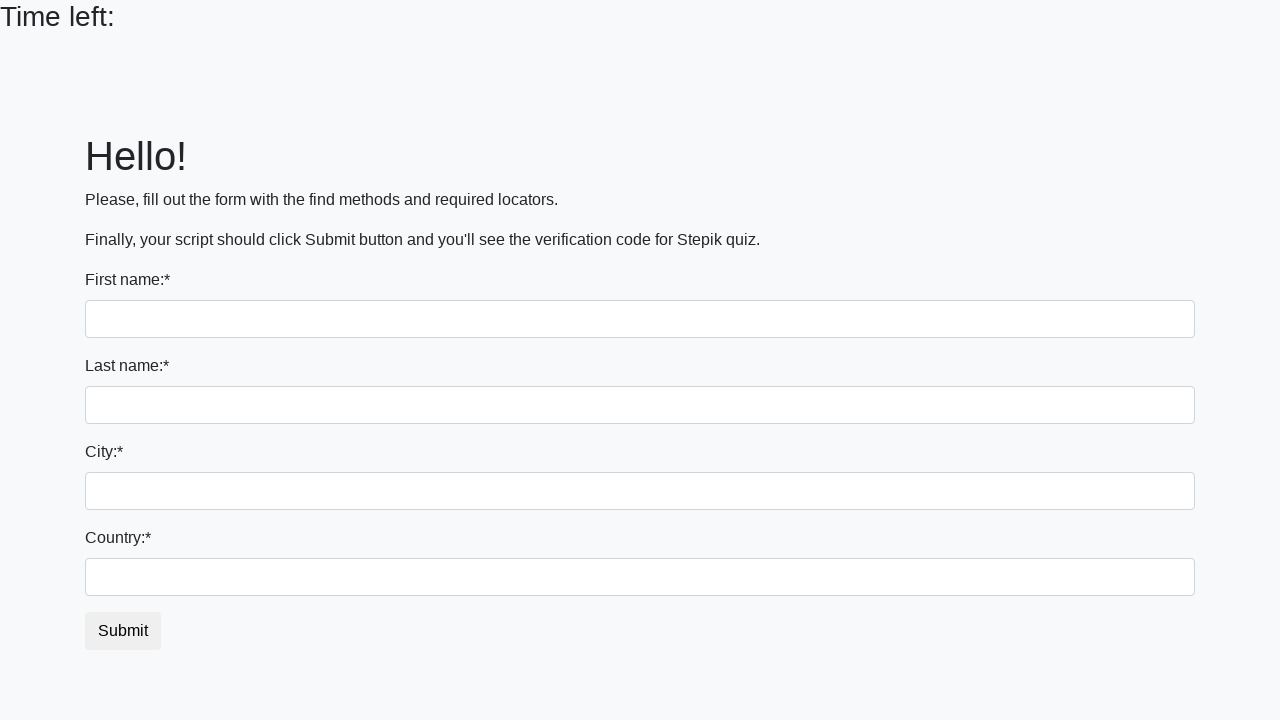

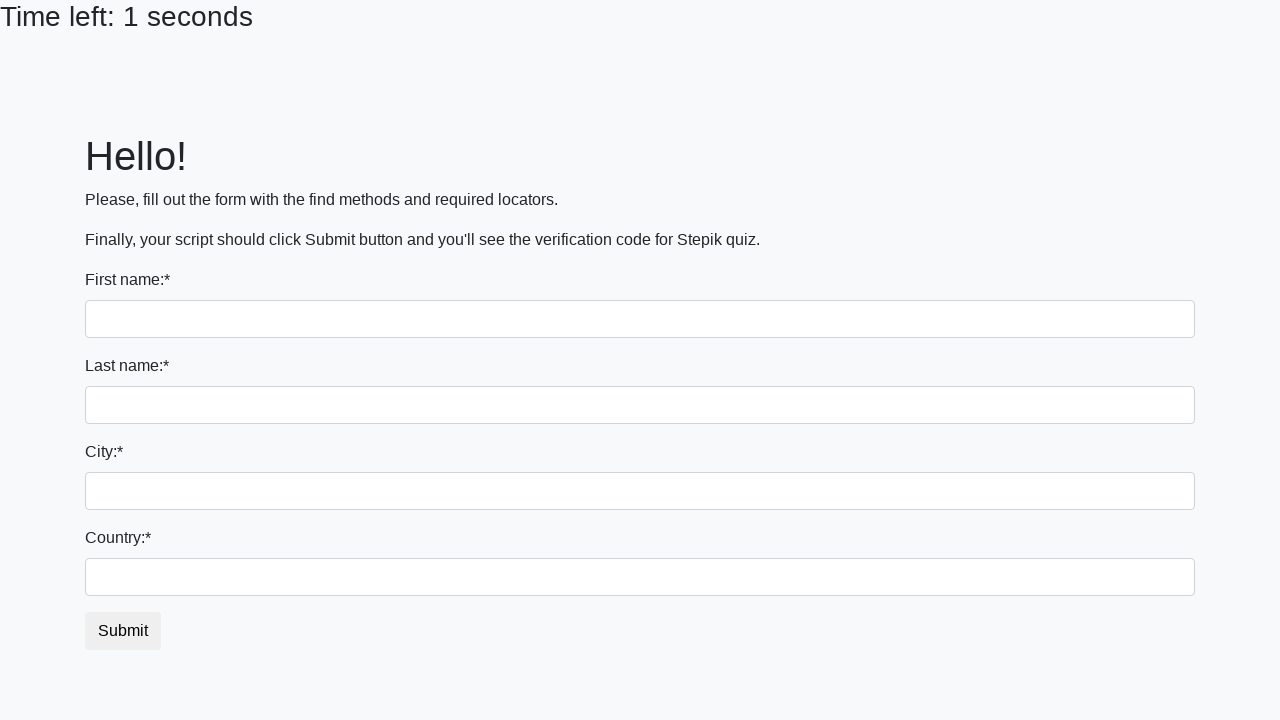